Tests alert handling functionality by triggering both standard alerts and confirm dialogs, accepting and dismissing them

Starting URL: https://rahulshettyacademy.com/AutomationPractice/

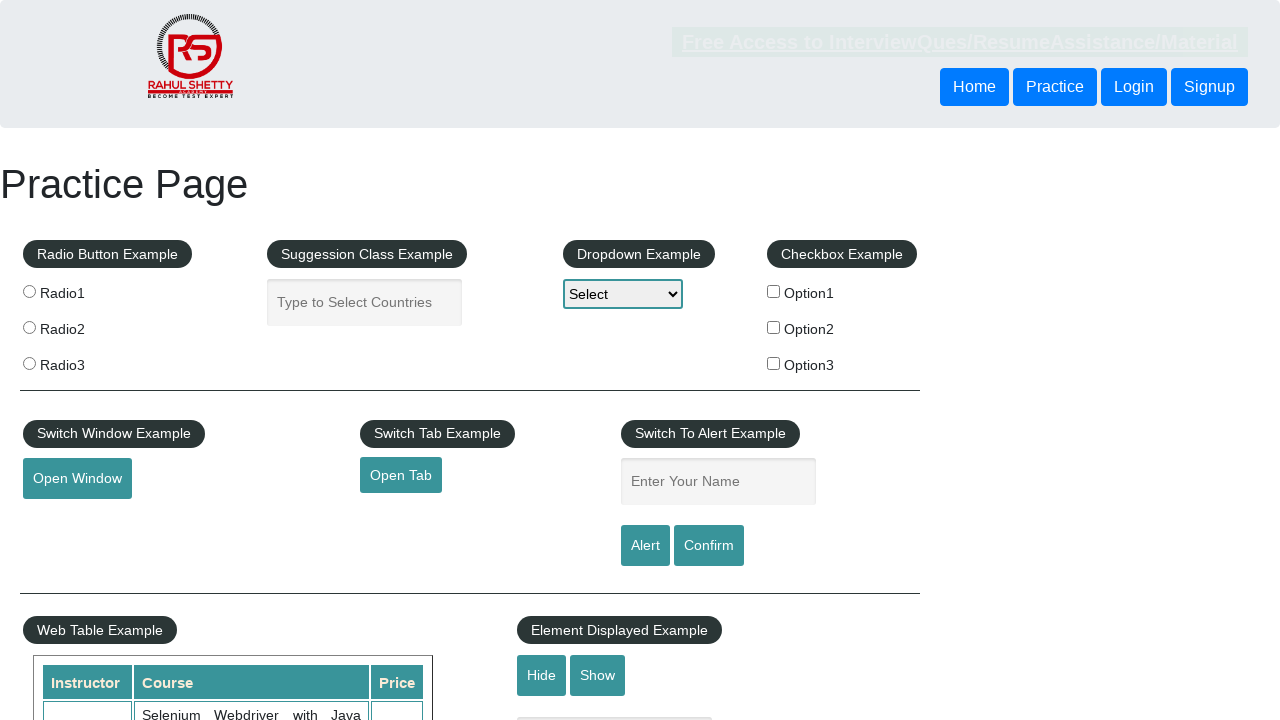

Filled name field with 'Anand' on #name
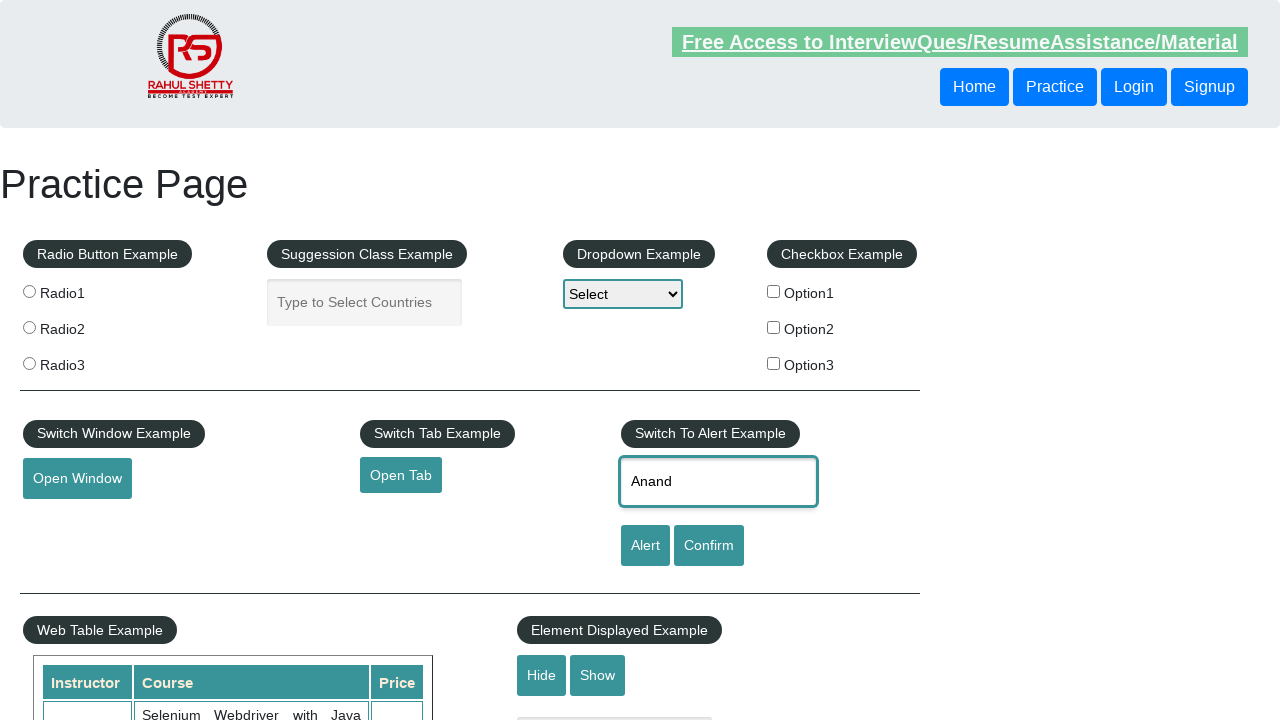

Clicked alert button to trigger standard alert at (645, 546) on #alertbtn
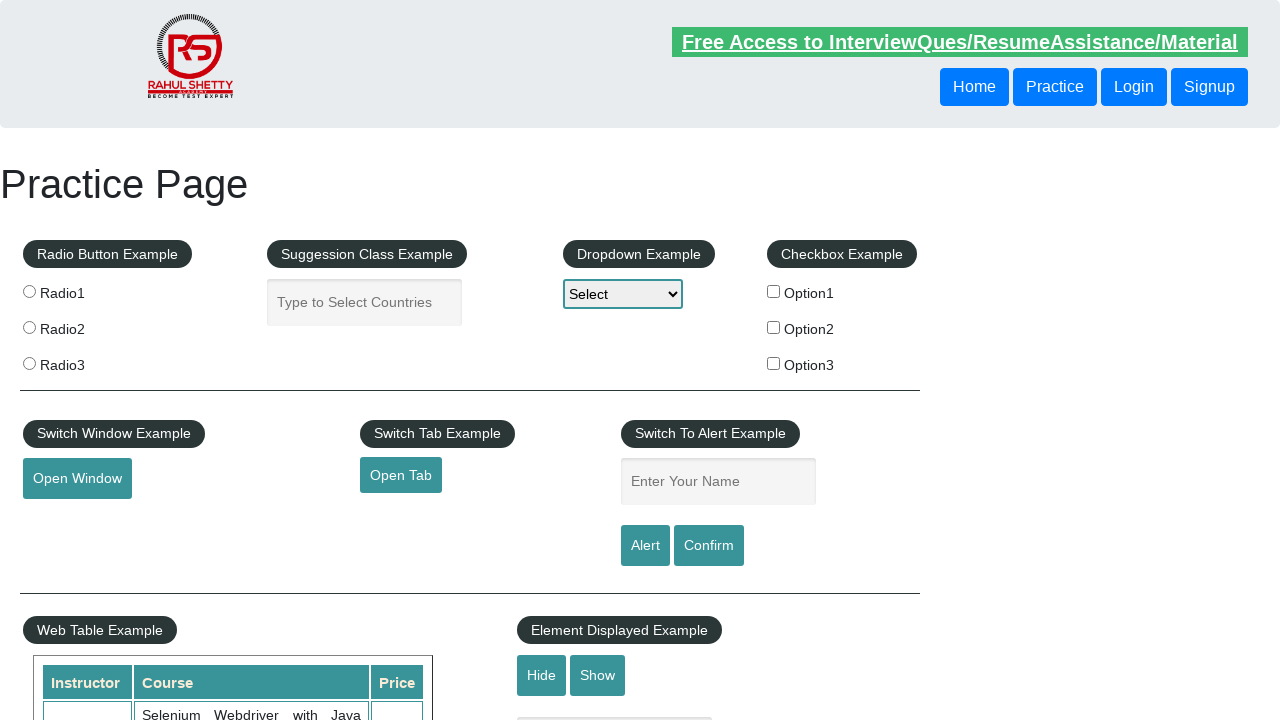

Set up dialog handler to accept alerts
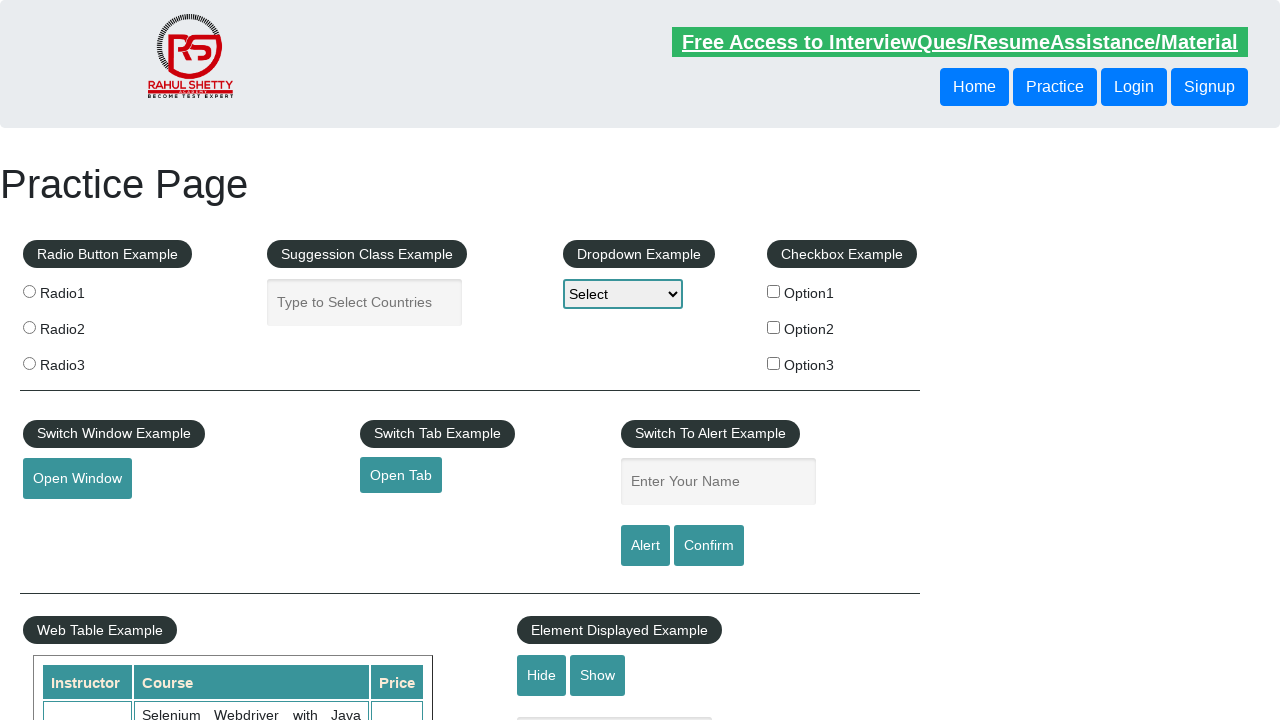

Filled name field with 'Anand' again on #name
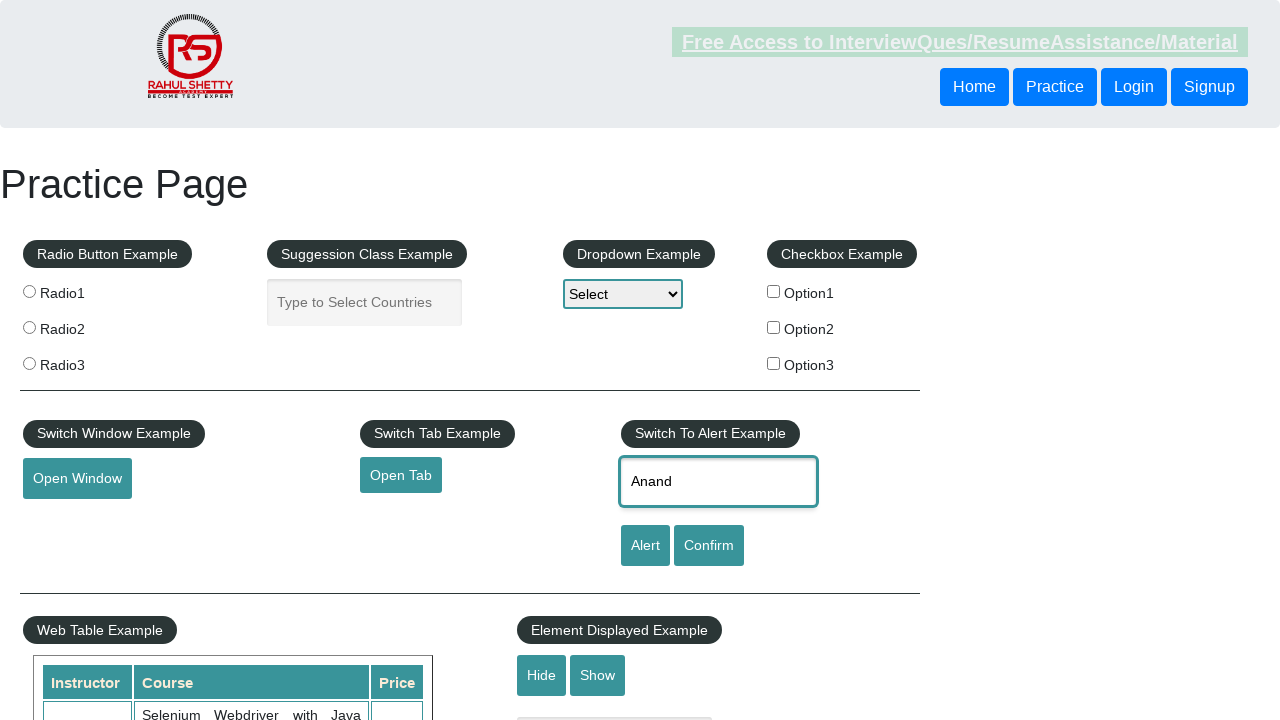

Clicked confirm button to trigger confirm dialog at (709, 546) on #confirmbtn
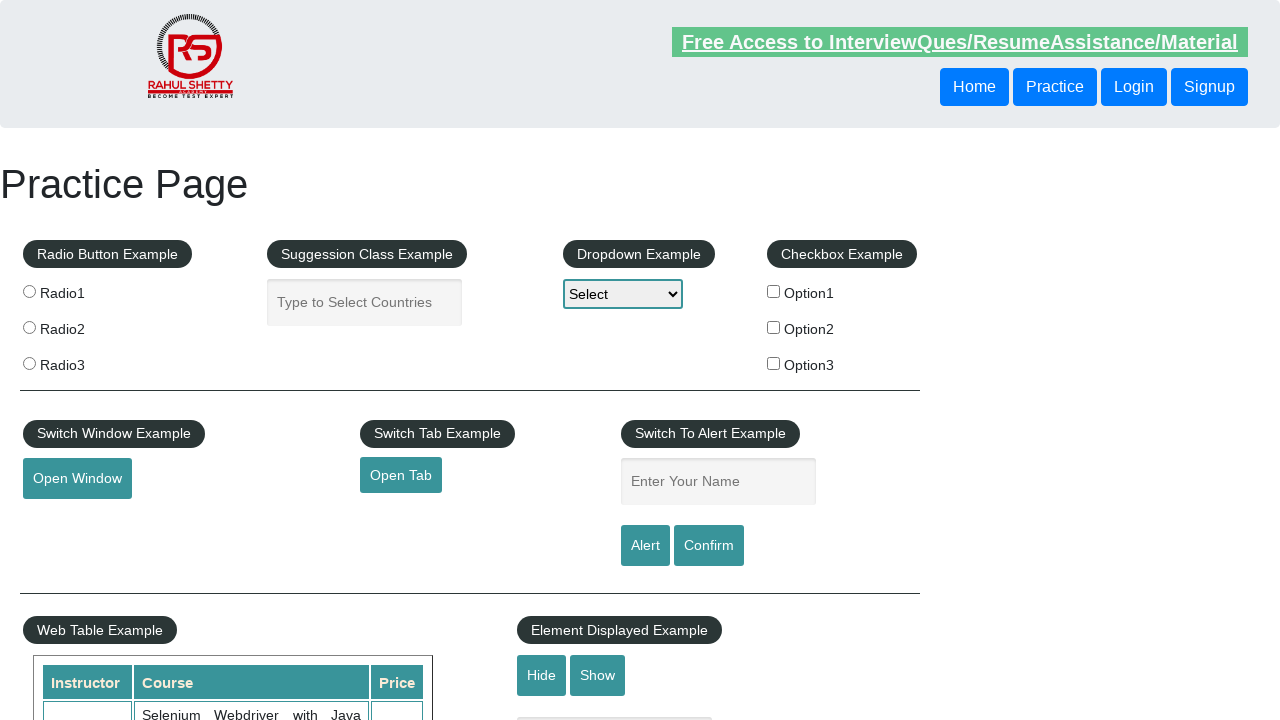

Set up dialog handler to dismiss confirm dialogs
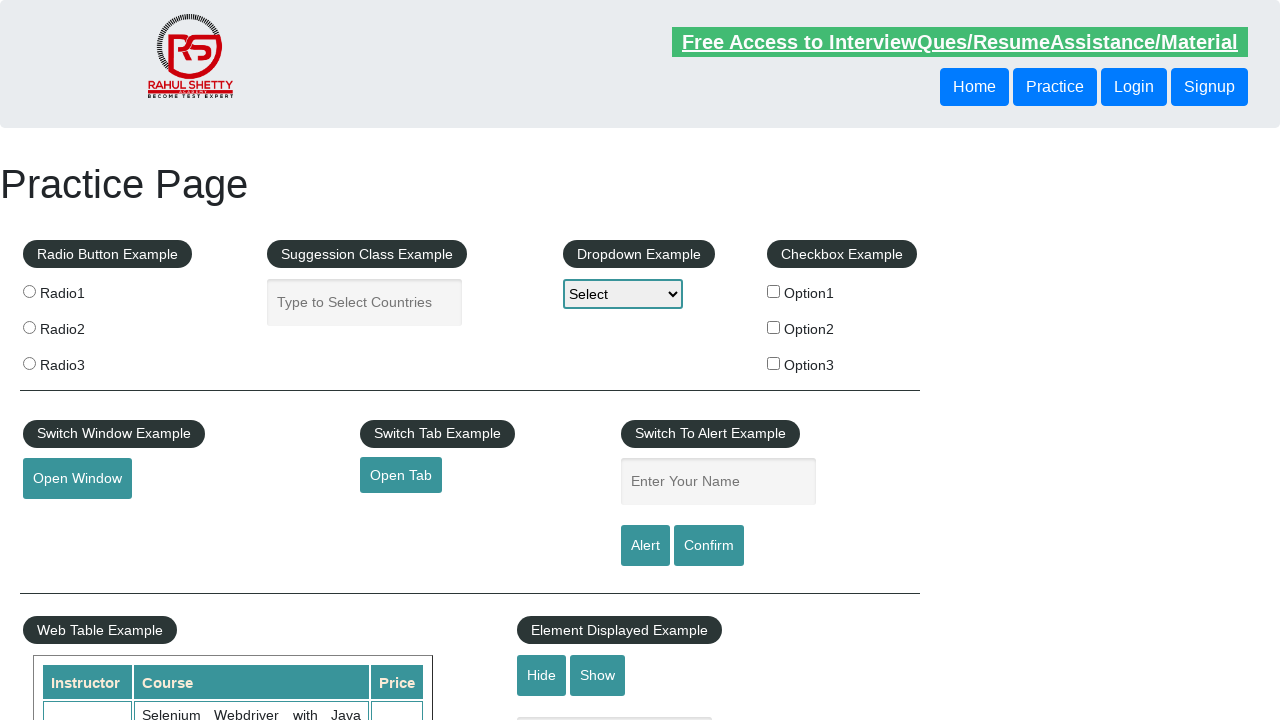

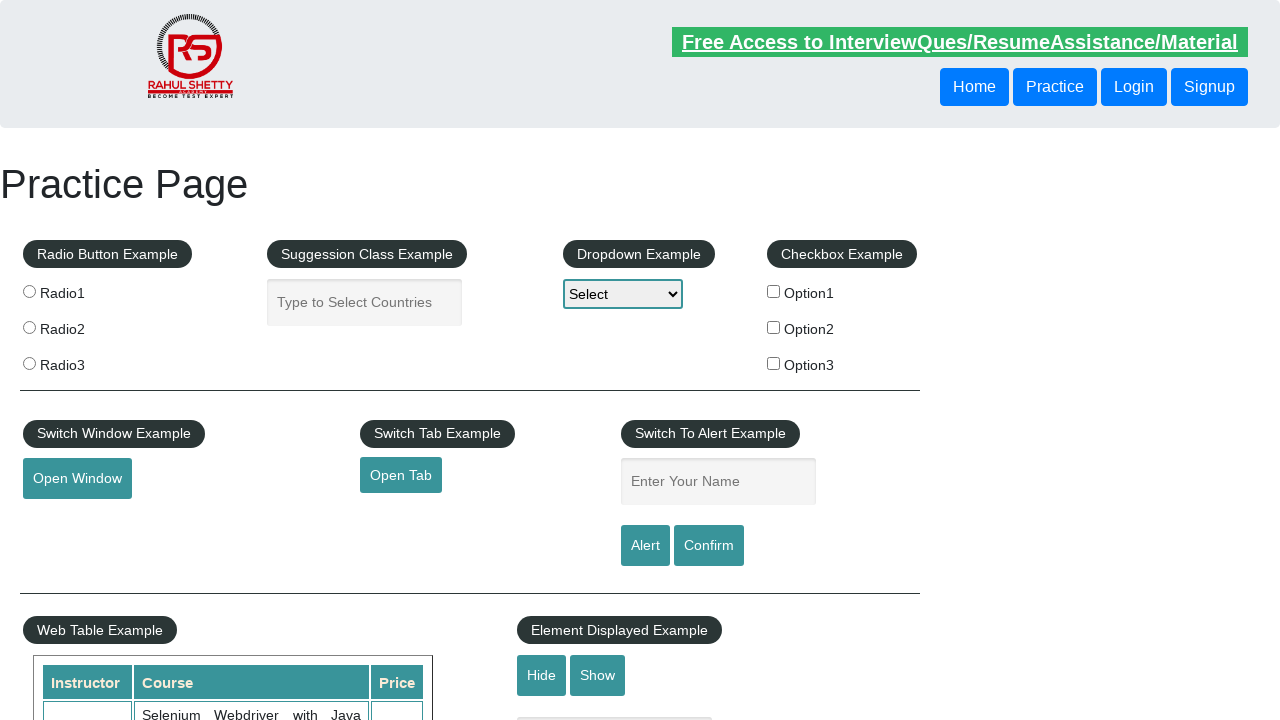